Tests dropdown selection functionality on OrangeHRM trial signup form by selecting different countries using various methods

Starting URL: https://orangehrm.com/orangehrm-30-day-trial/

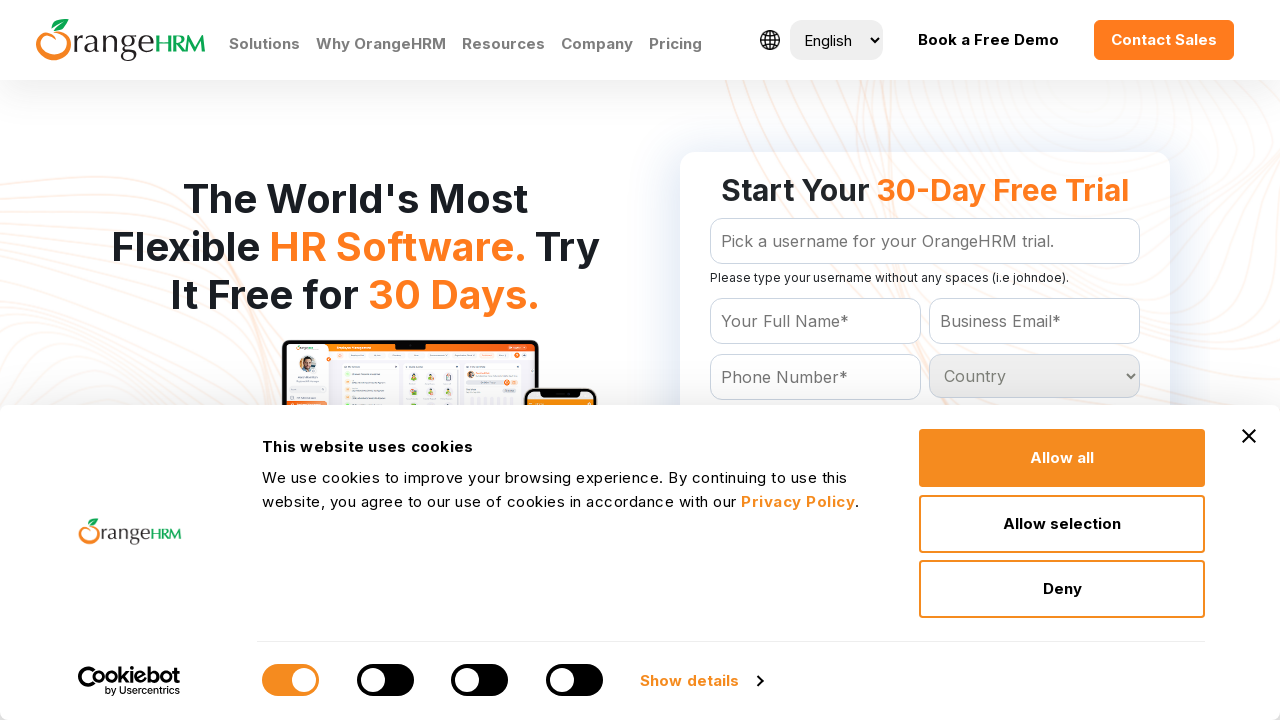

Waited 3 seconds for page to load
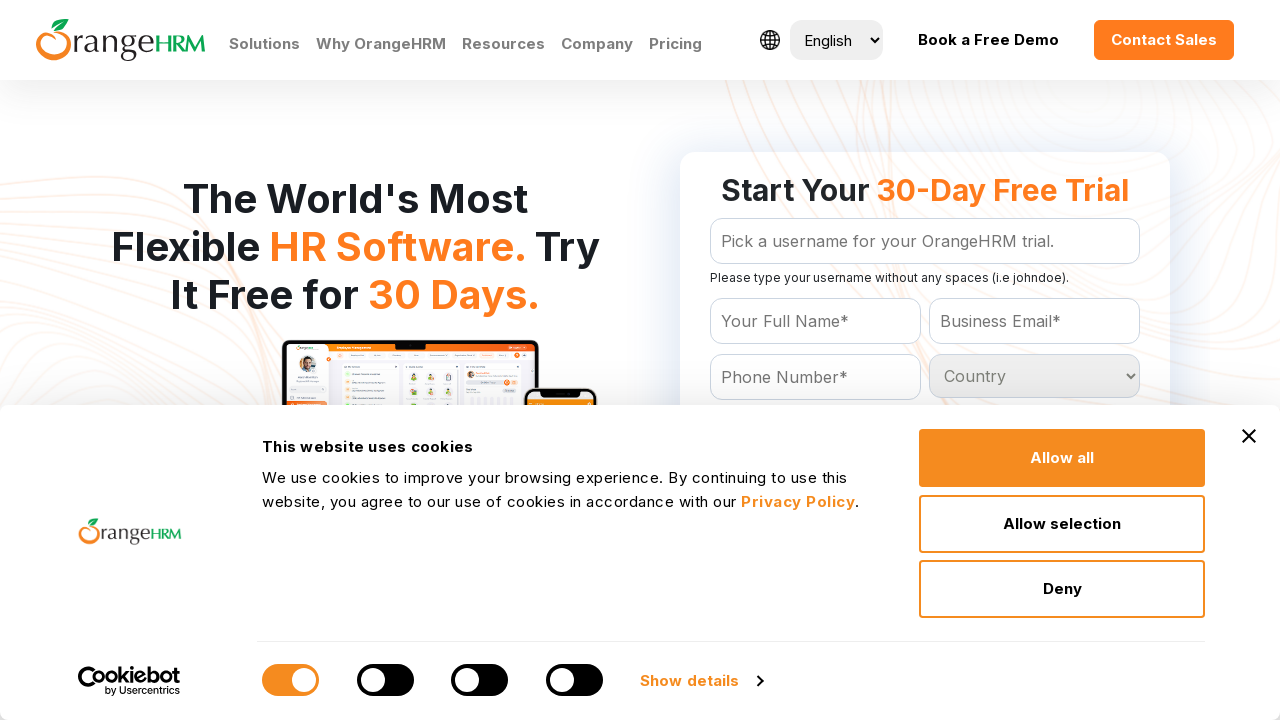

Selected country dropdown option by index 5 on #Form_getForm_Country
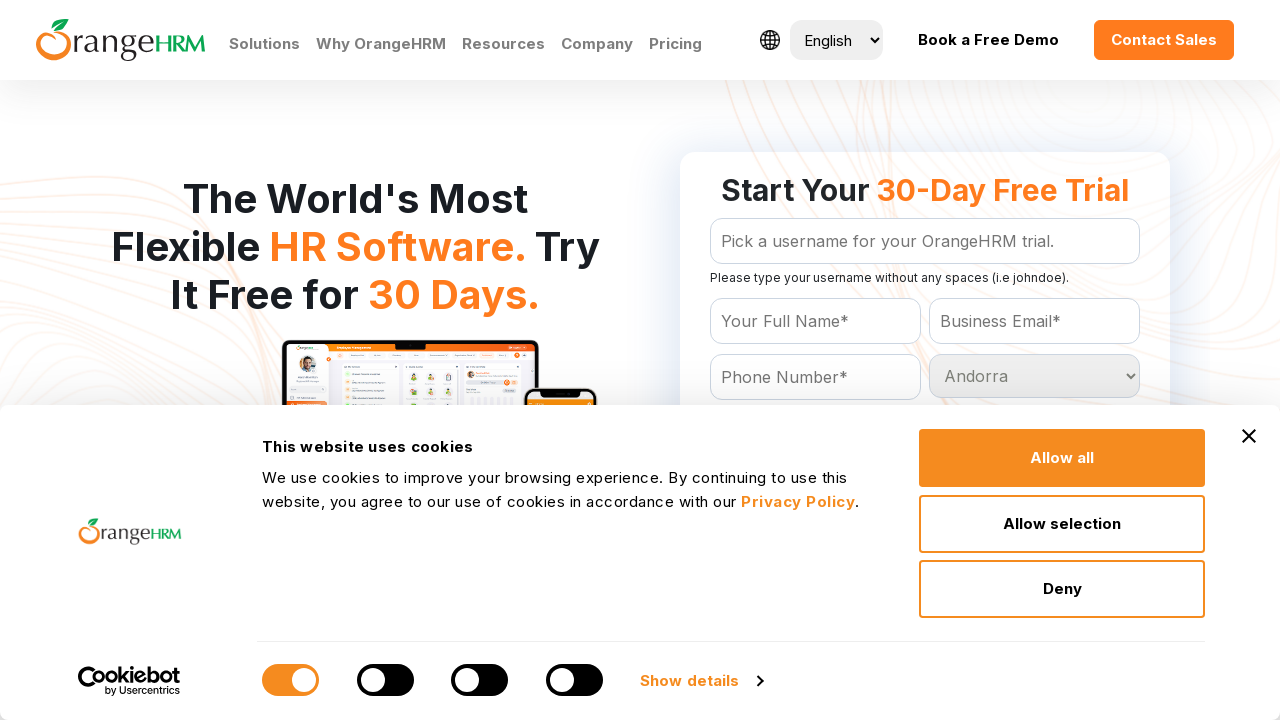

Selected 'India' from country dropdown by visible text on #Form_getForm_Country
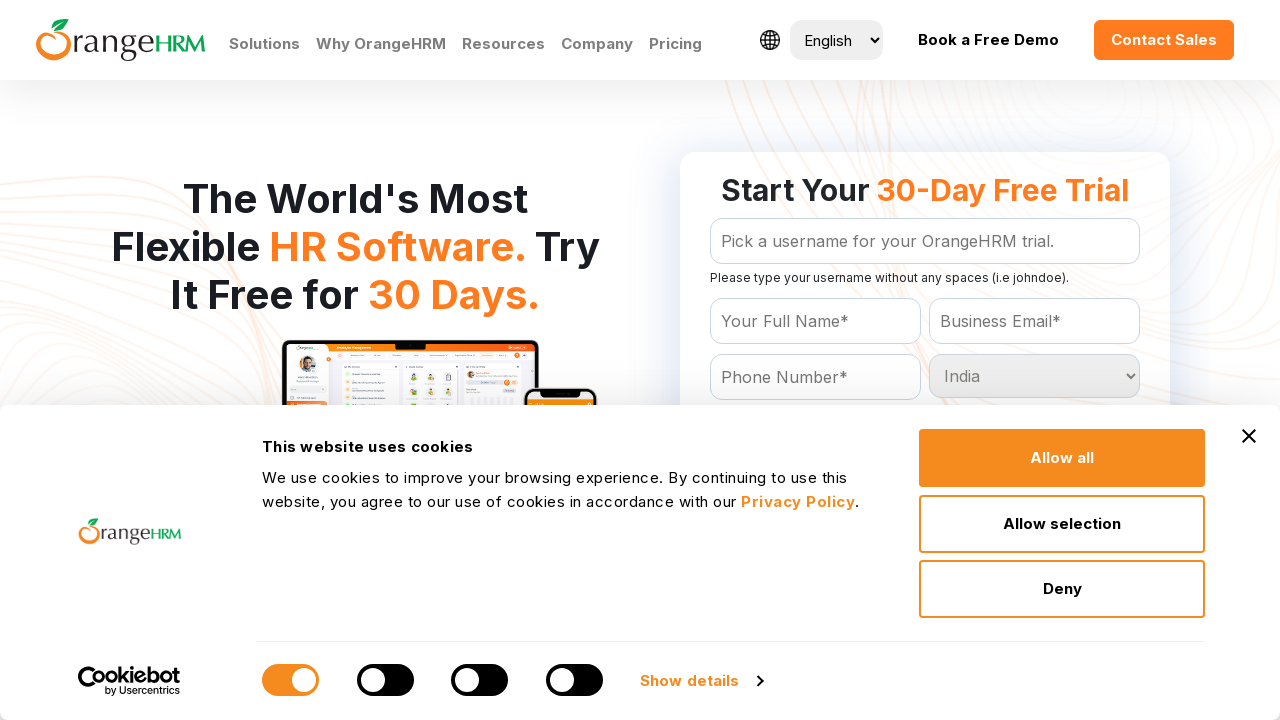

Selected 'Belgium' from country dropdown by value attribute on #Form_getForm_Country
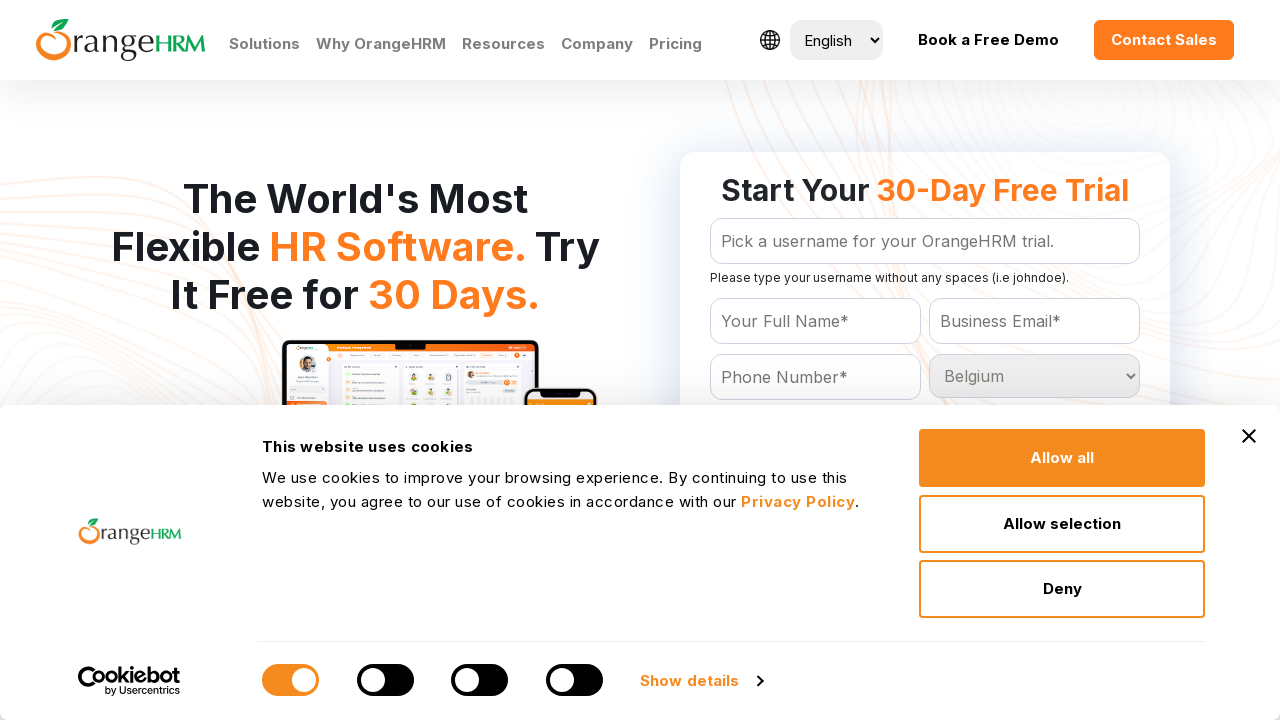

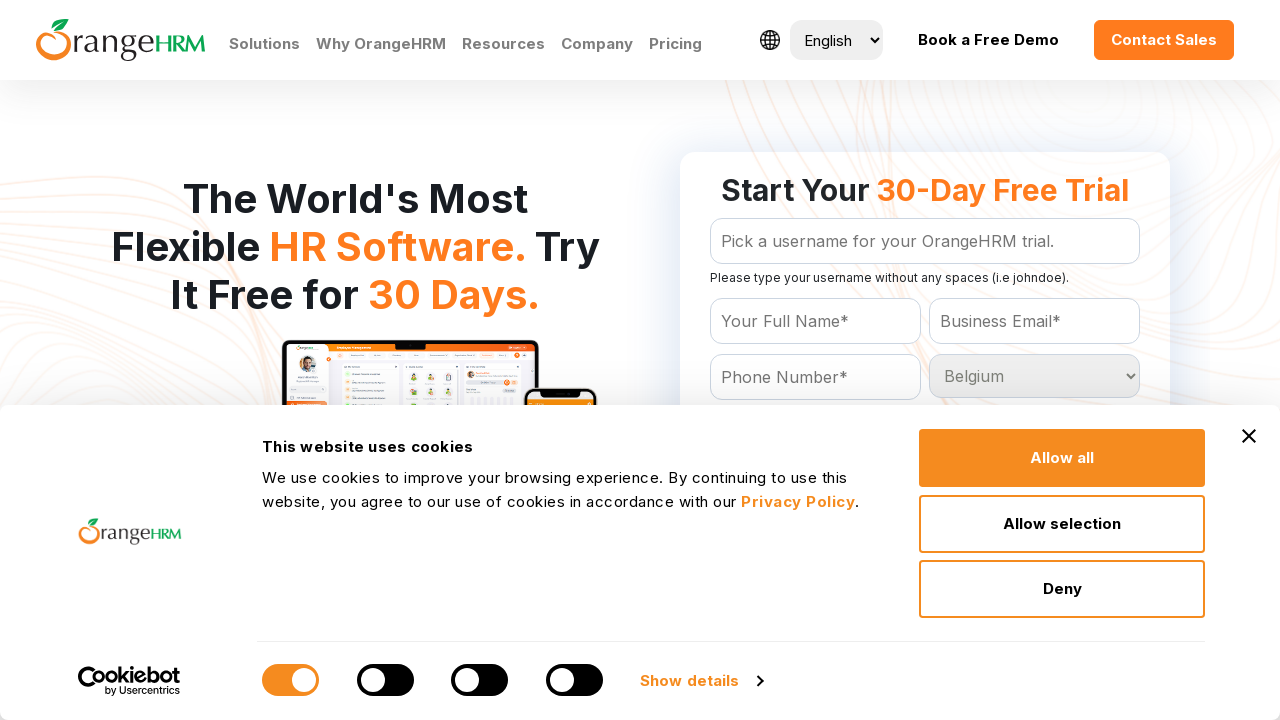